Navigates to Hover Demo page and verifies the second button has the correct teal background color.

Starting URL: https://www.lambdatest.com/selenium-playground/

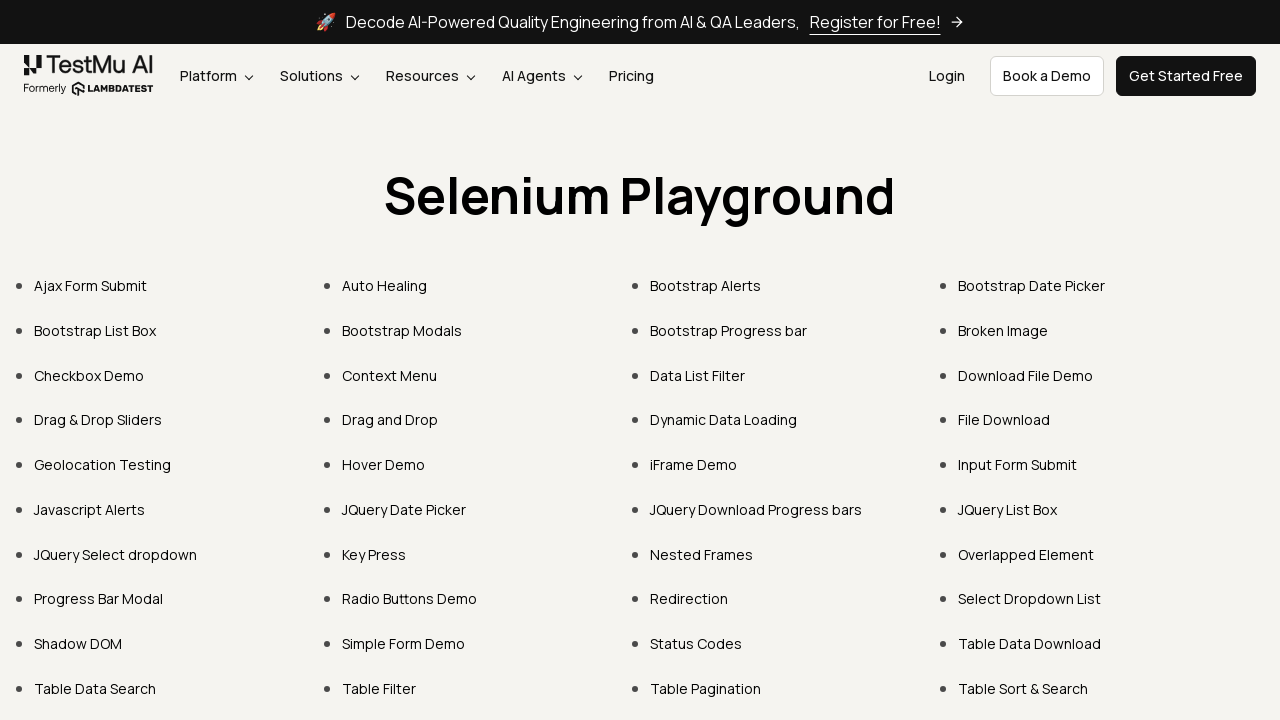

Clicked on Hover Demo link at (384, 464) on xpath=//a[normalize-space()="Hover Demo"]
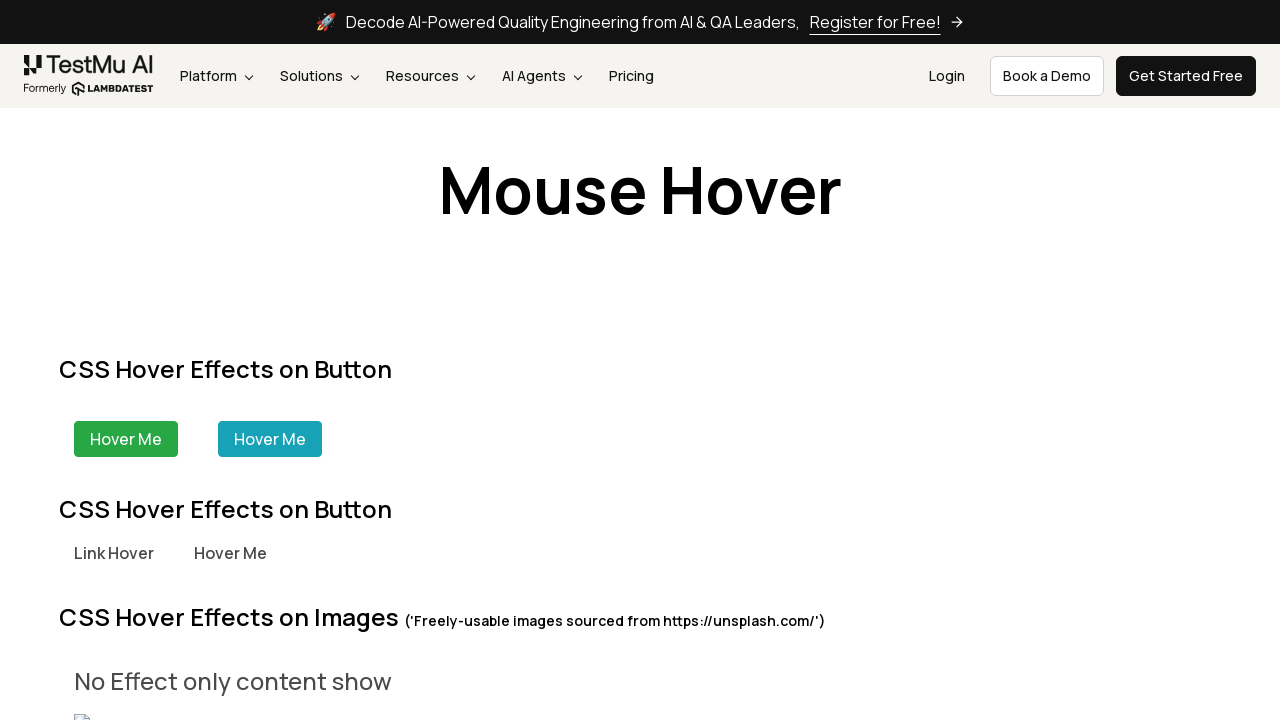

Located the second button element
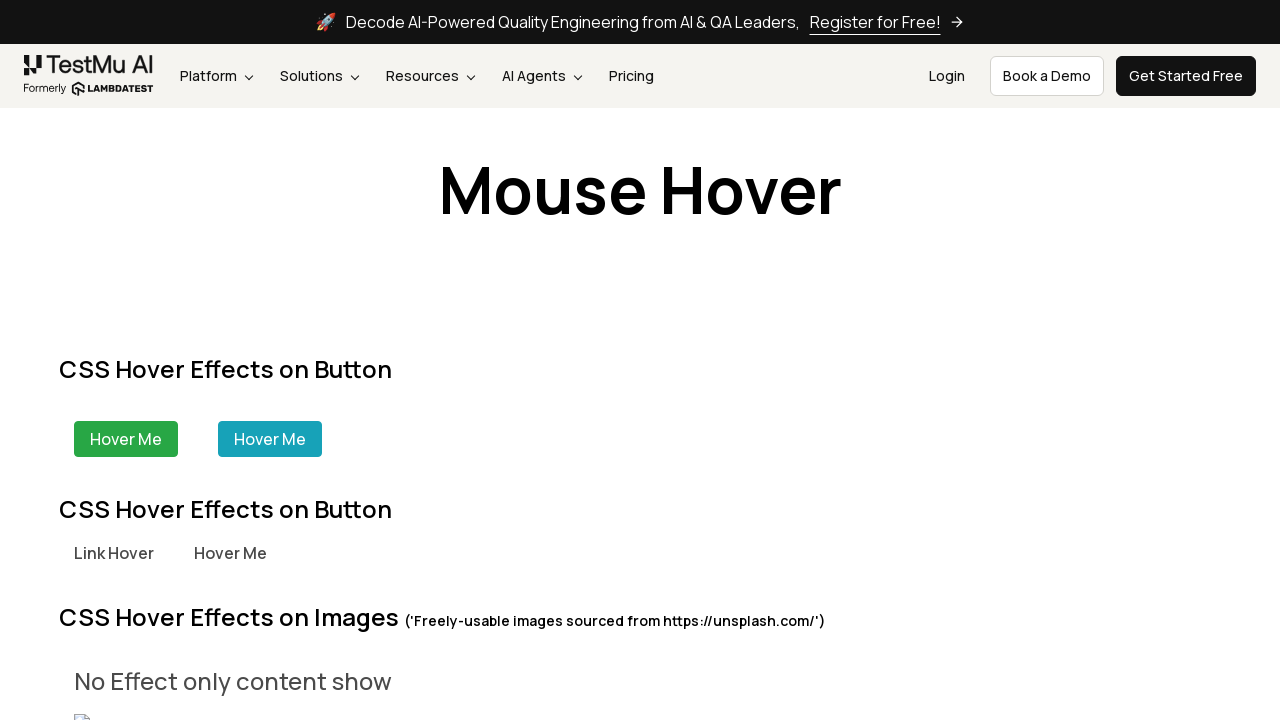

Second button is now visible and ready for verification
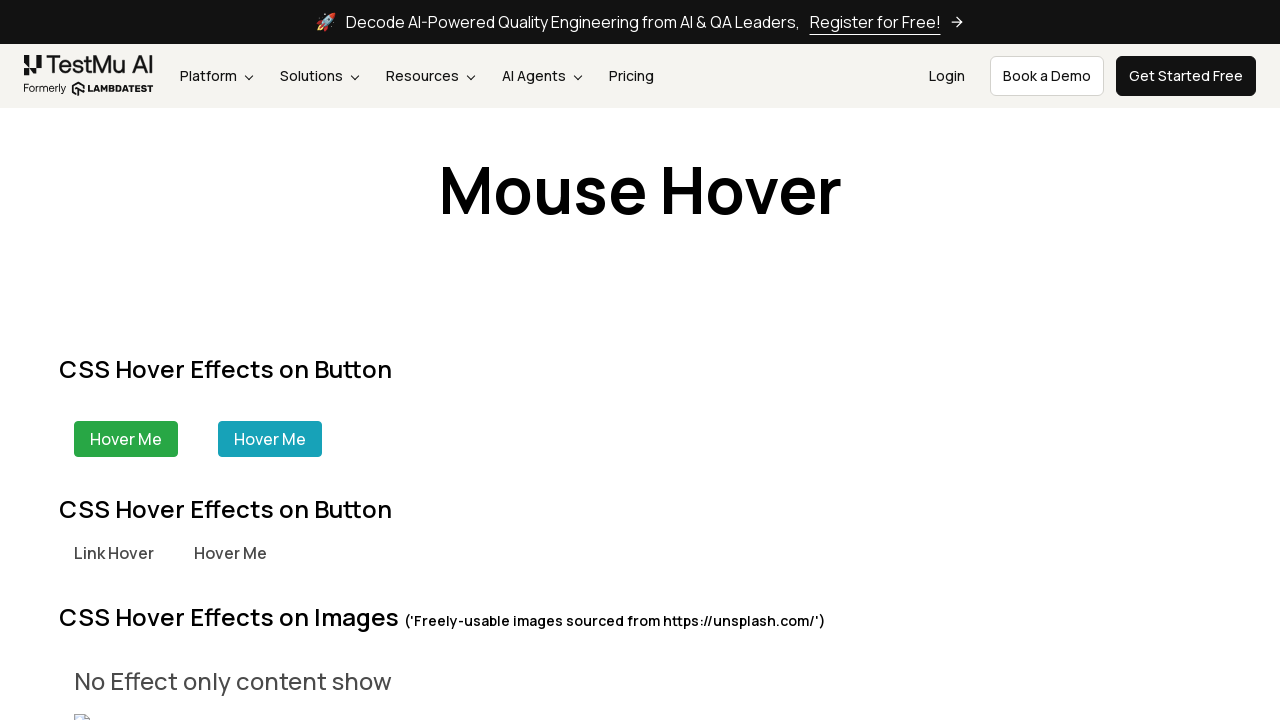

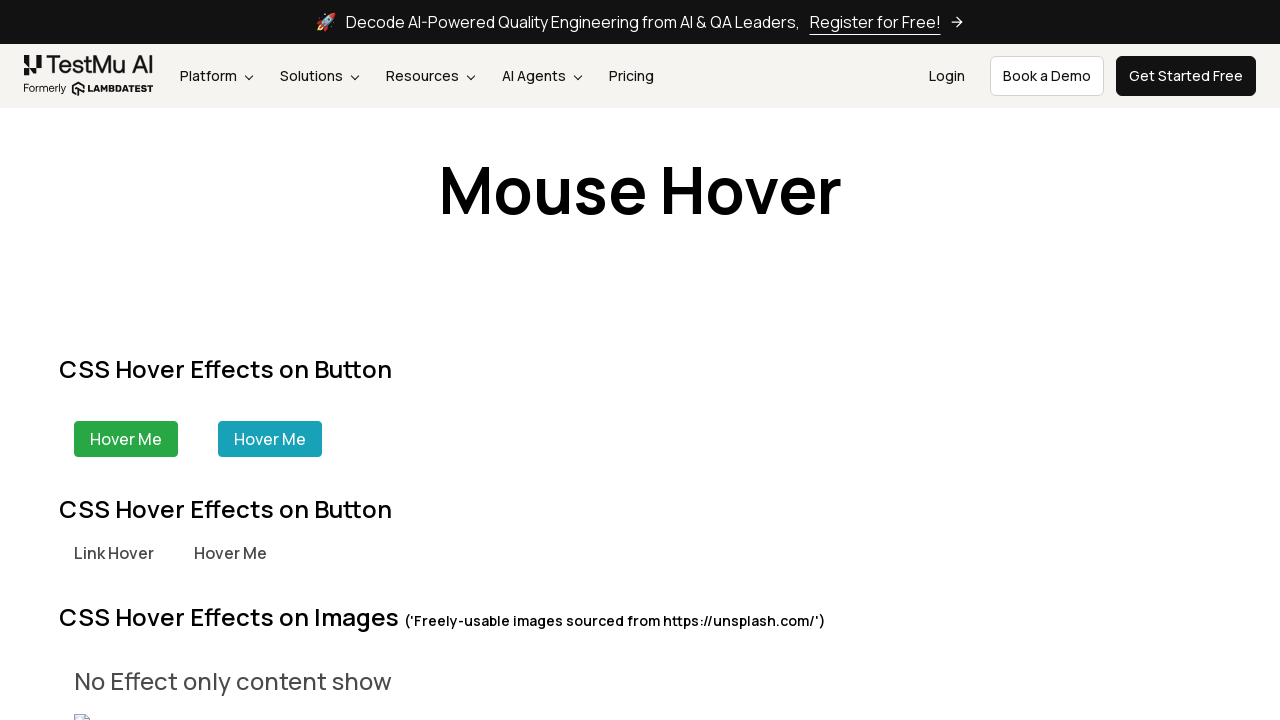